Navigates to ZeroBank login page and verifies that the header text "Log in to ZeroBank" is displayed correctly

Starting URL: http://zero.webappsecurity.com/login.html

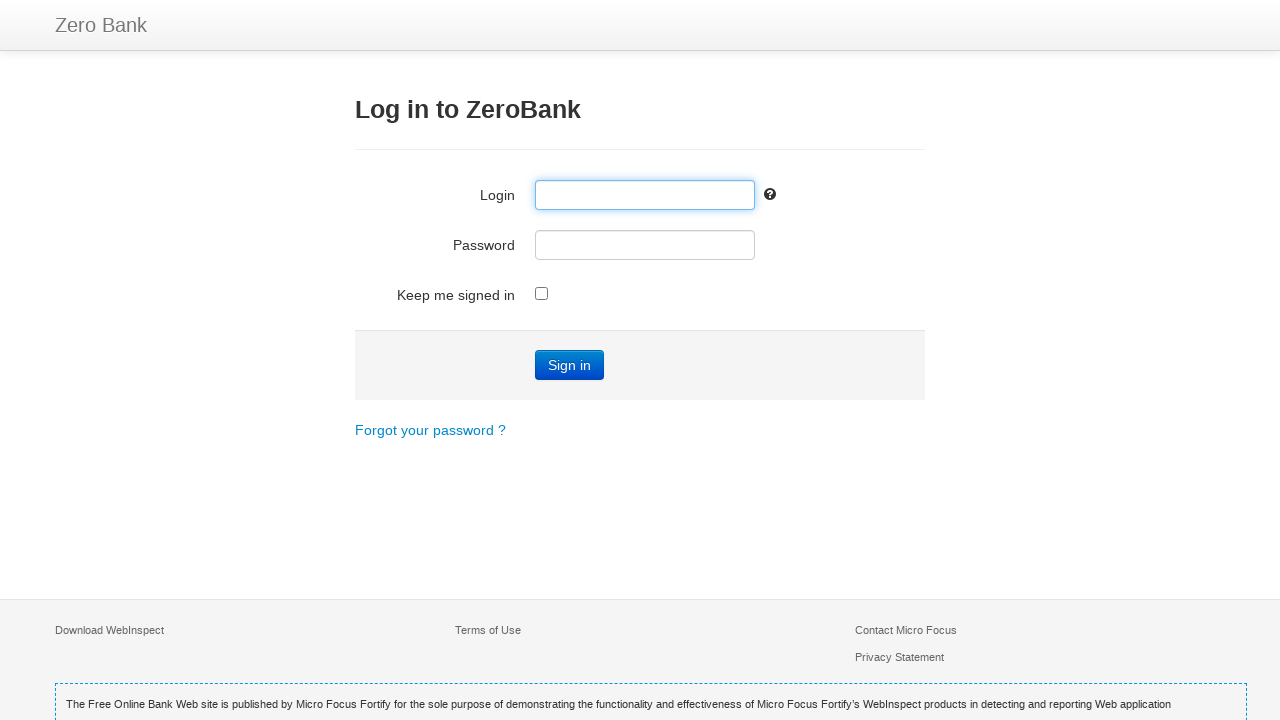

Navigated to ZeroBank login page
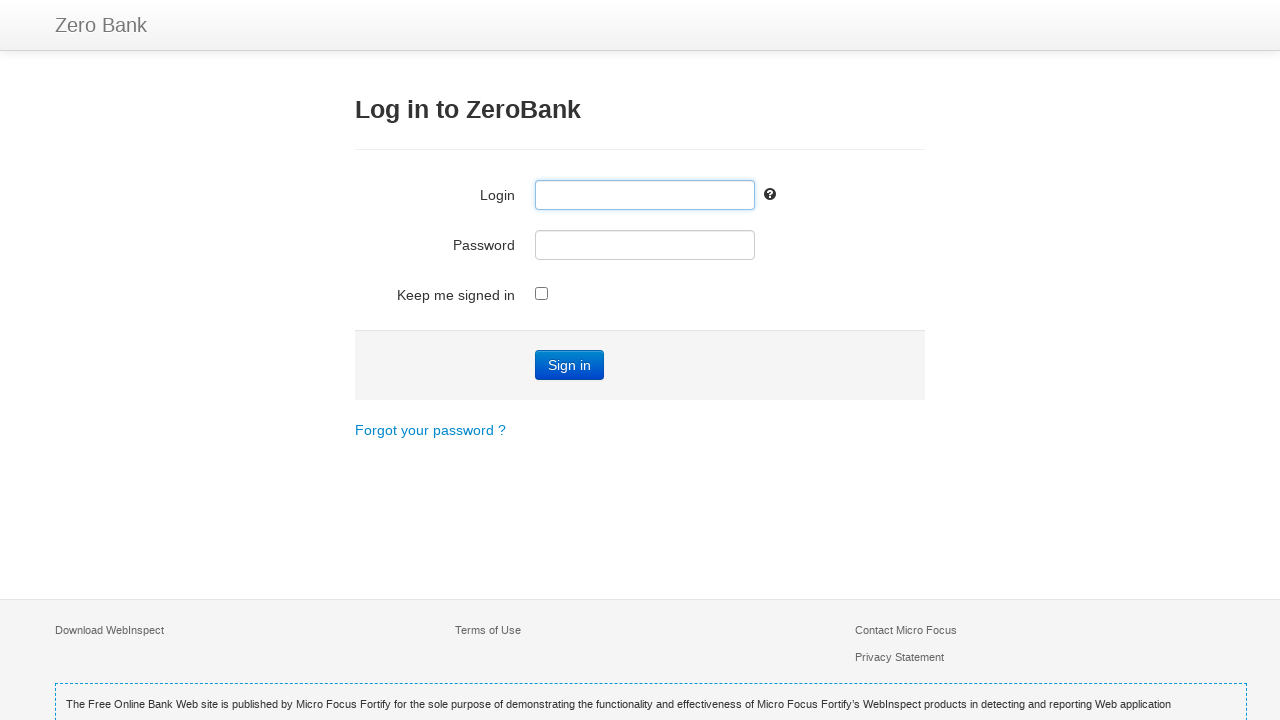

Located h3 header element
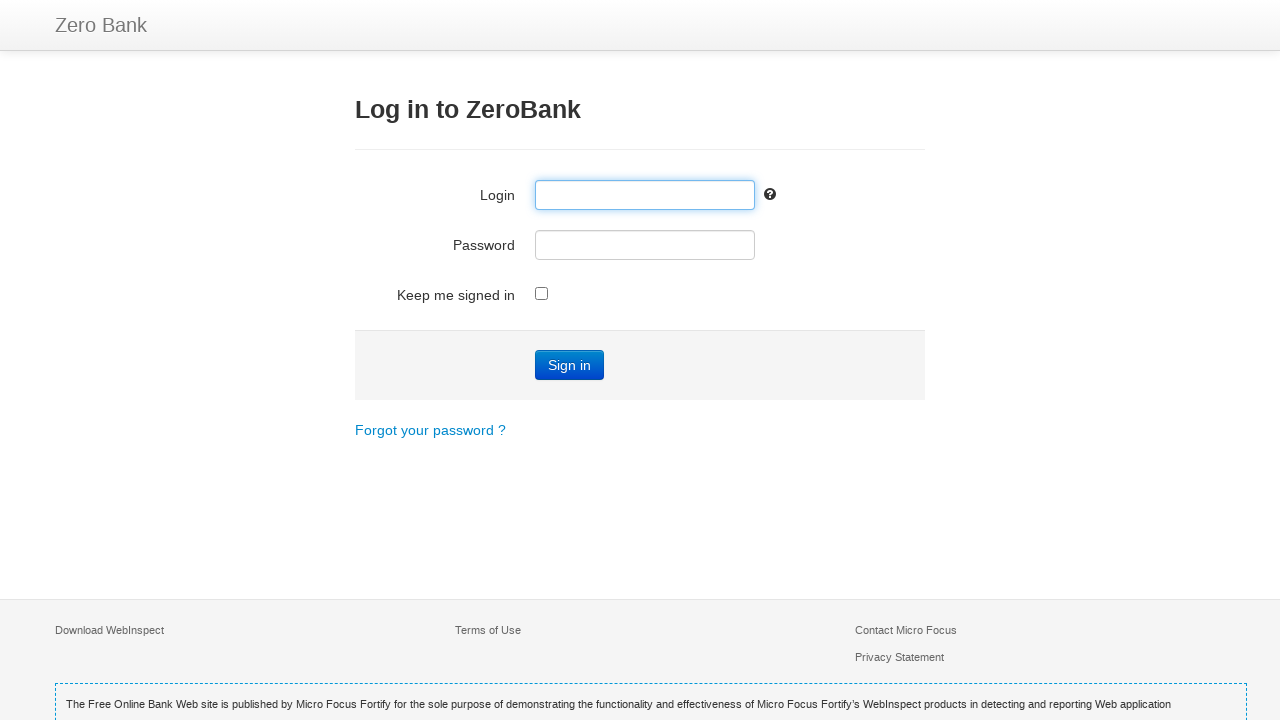

Retrieved header text: 'Log in to ZeroBank'
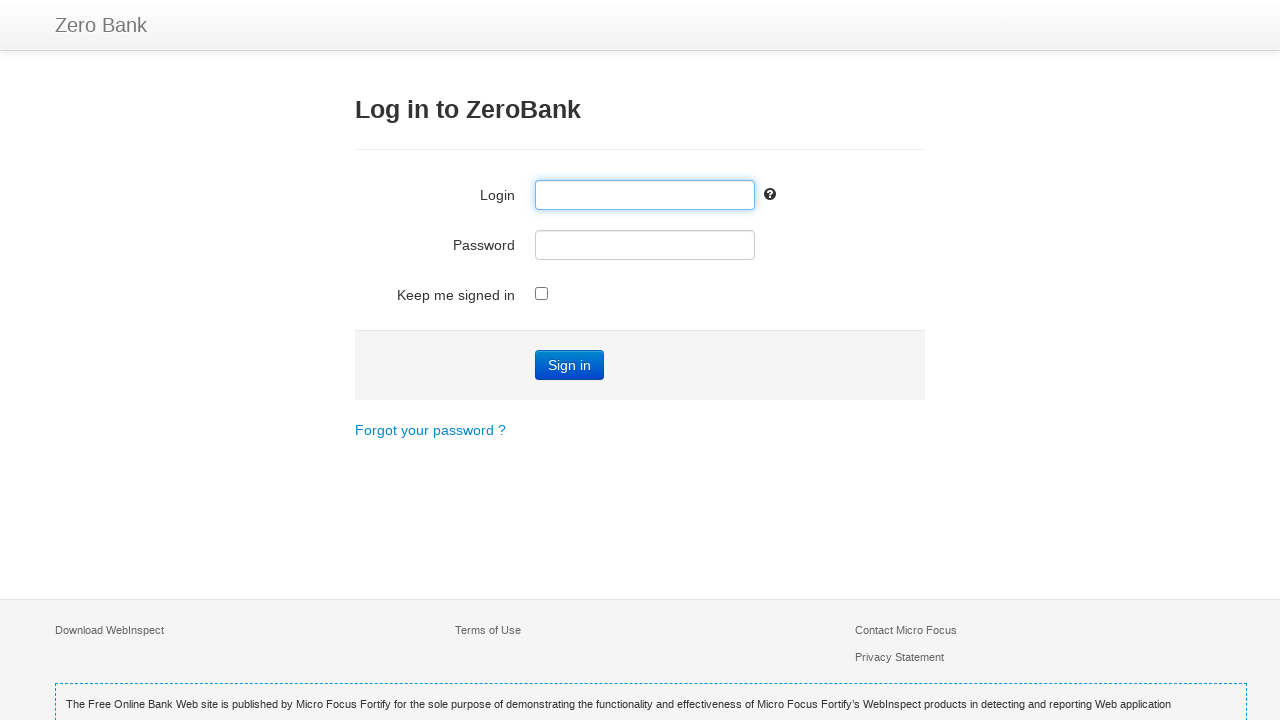

Verified header text matches expected value 'Log in to ZeroBank'
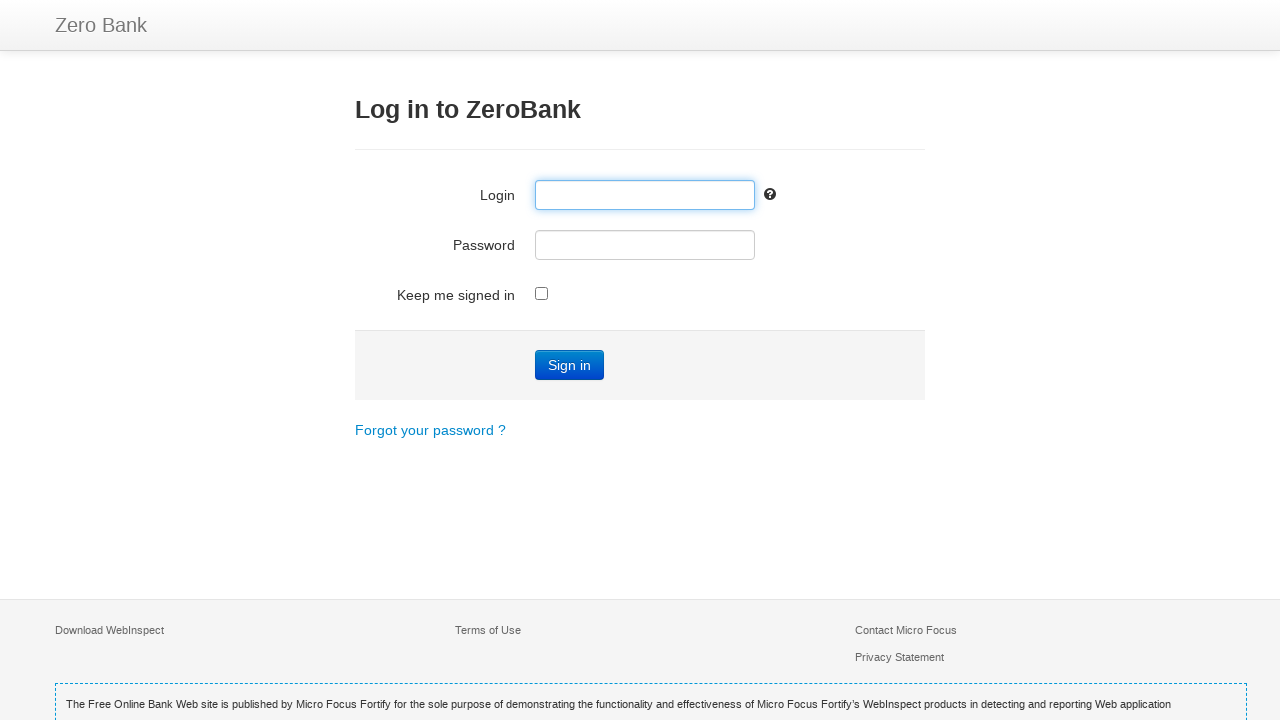

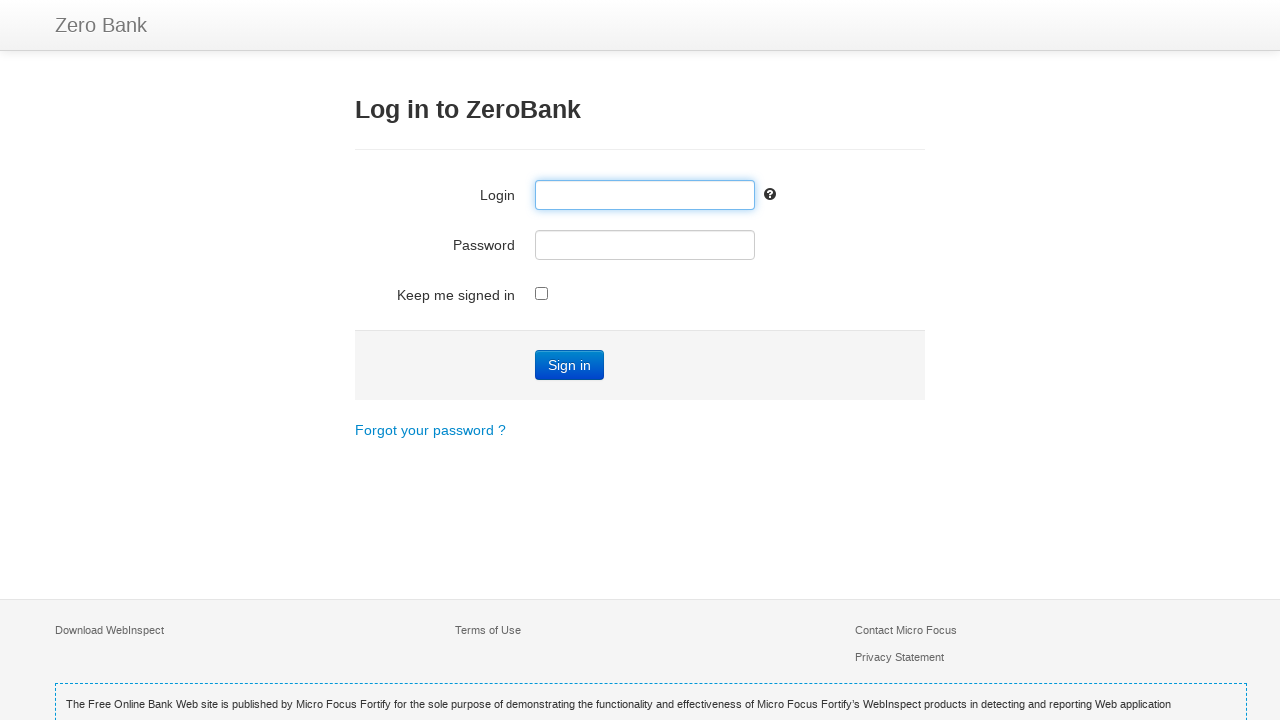